Tests click and hold functionality by clicking and holding on a circle element for 2 seconds and then releasing it

Starting URL: https://demoapps.qspiders.com/ui/clickHold?sublist=0

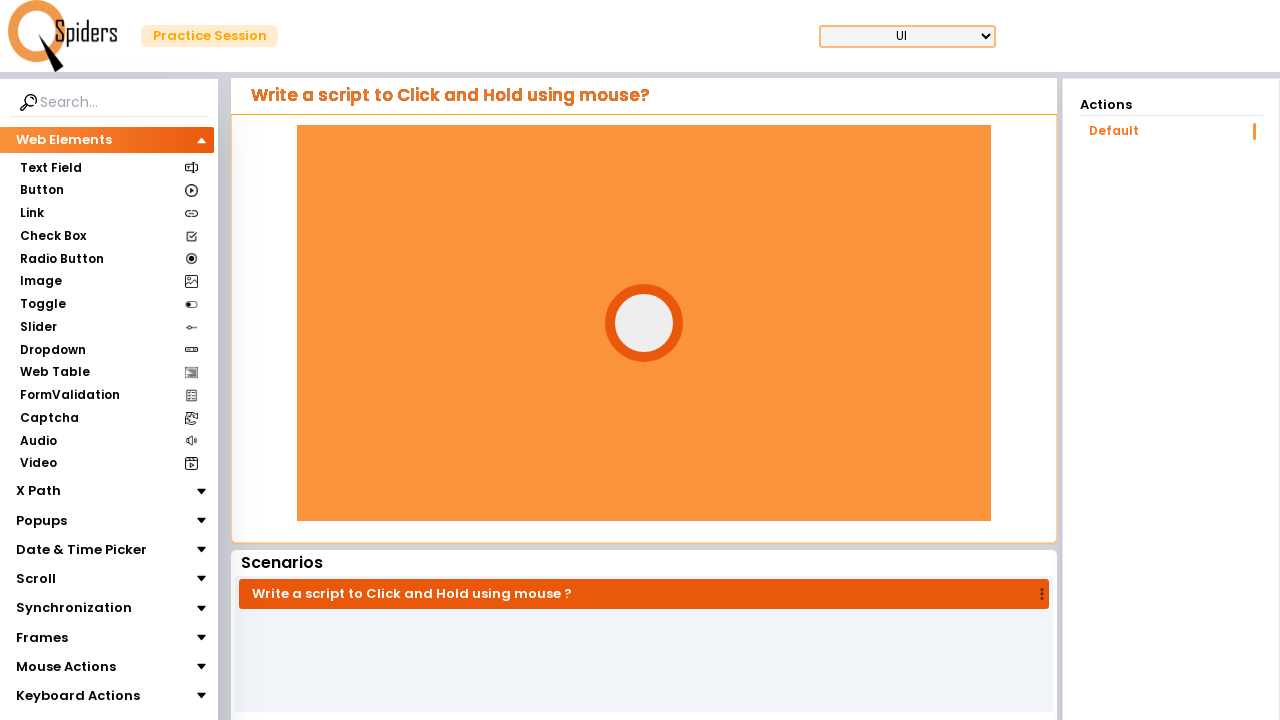

Waited for circle element to be visible
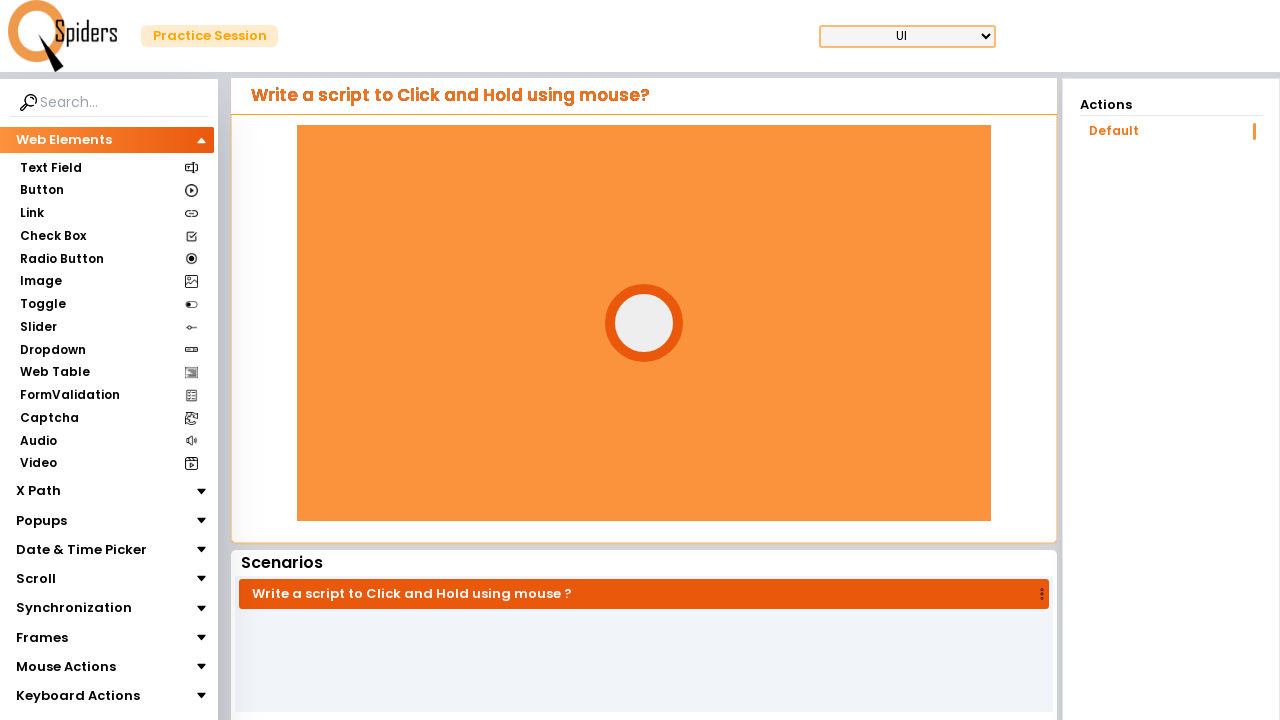

Located circle element for click and hold action
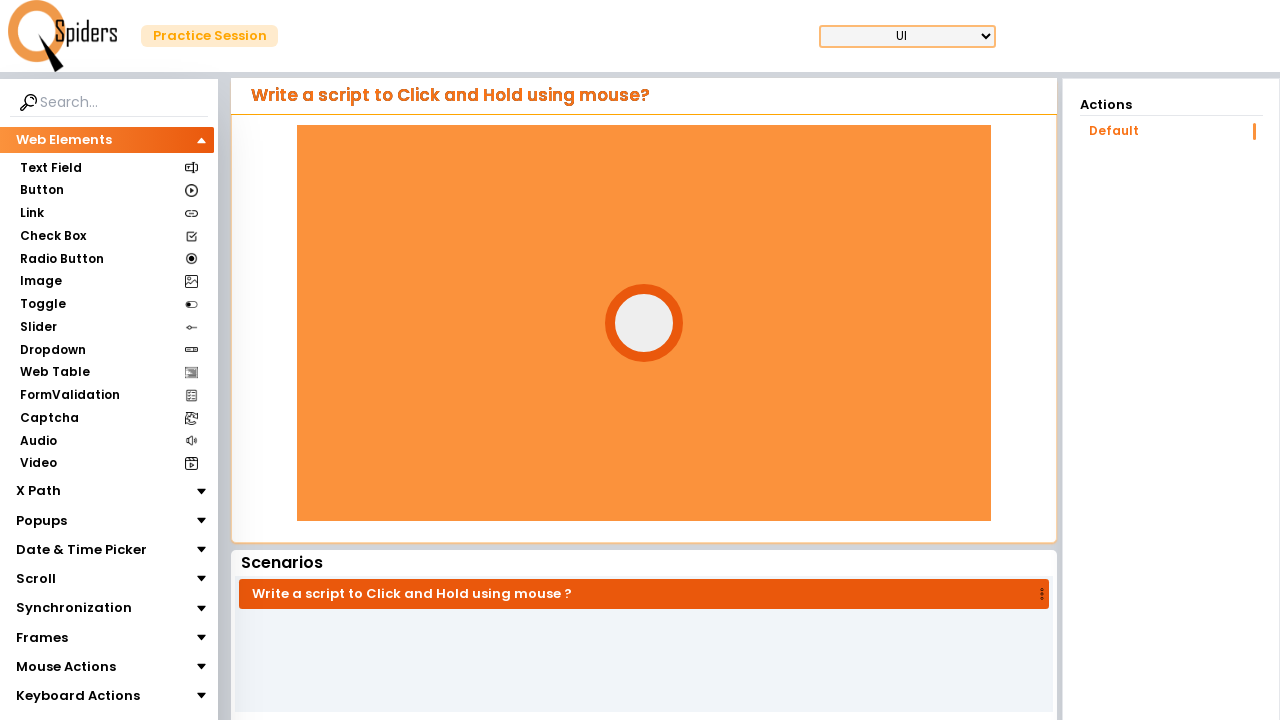

Clicked and held circle element for 2 seconds, then released at (644, 323) on #circle
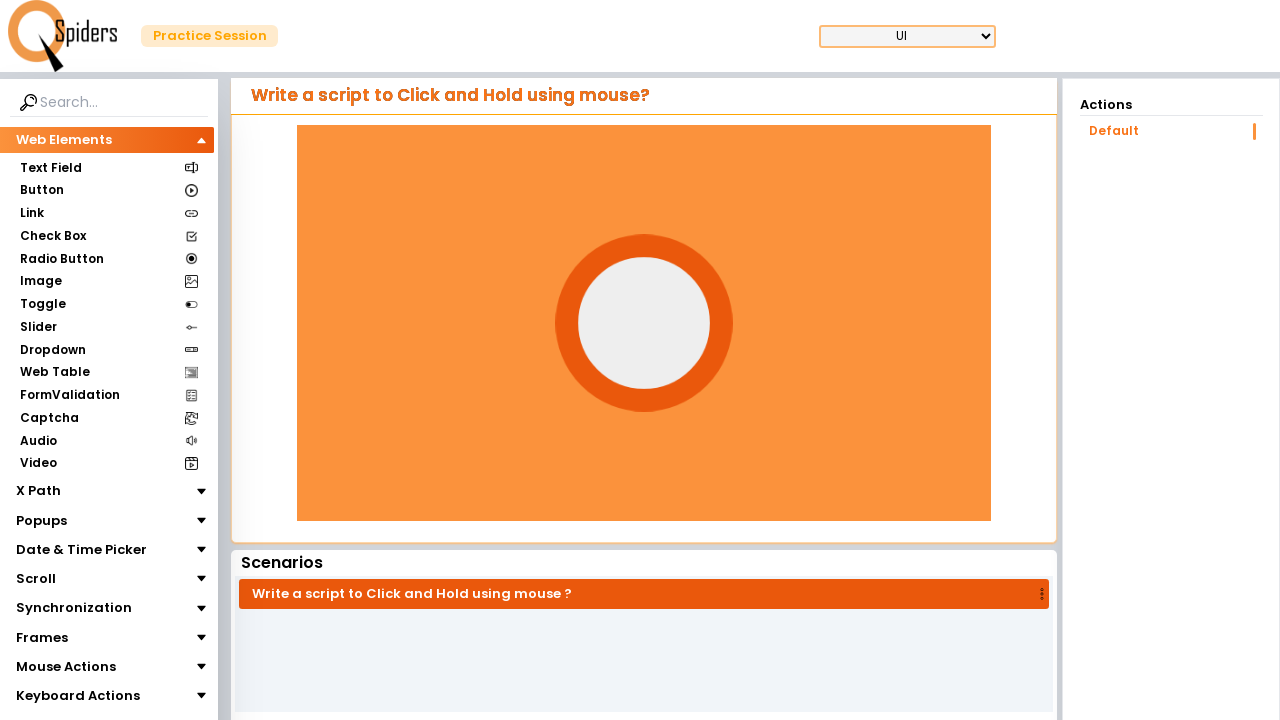

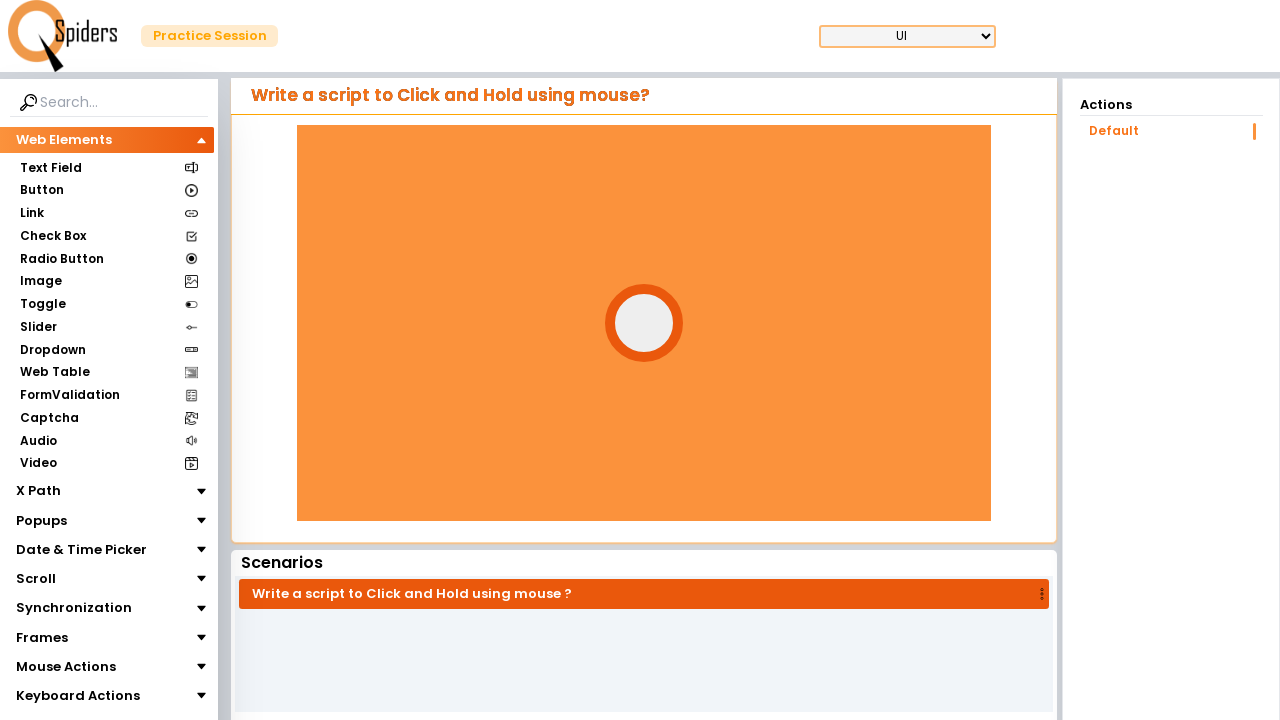